Tests the jQuery UI color picker slider by switching to the iframe and dragging the red color slider handle to adjust the color value

Starting URL: https://jqueryui.com/slider/#colorpicker

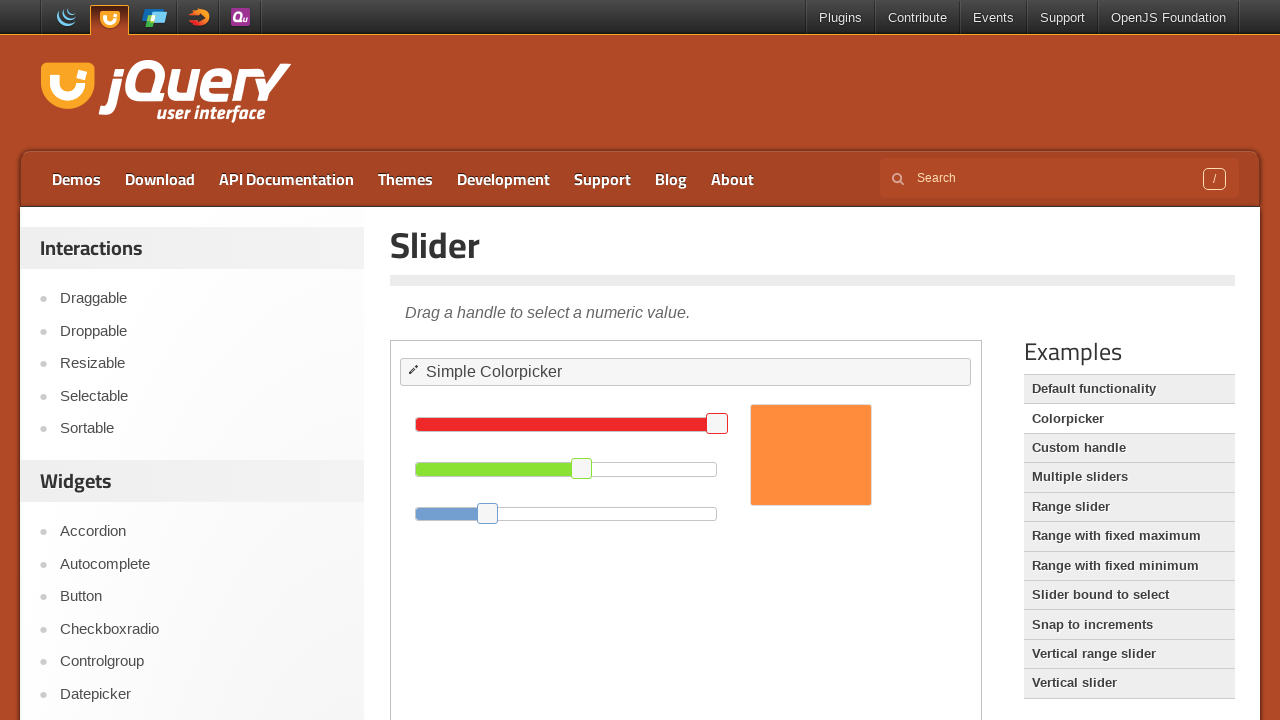

Navigated to jQuery UI color picker slider demo
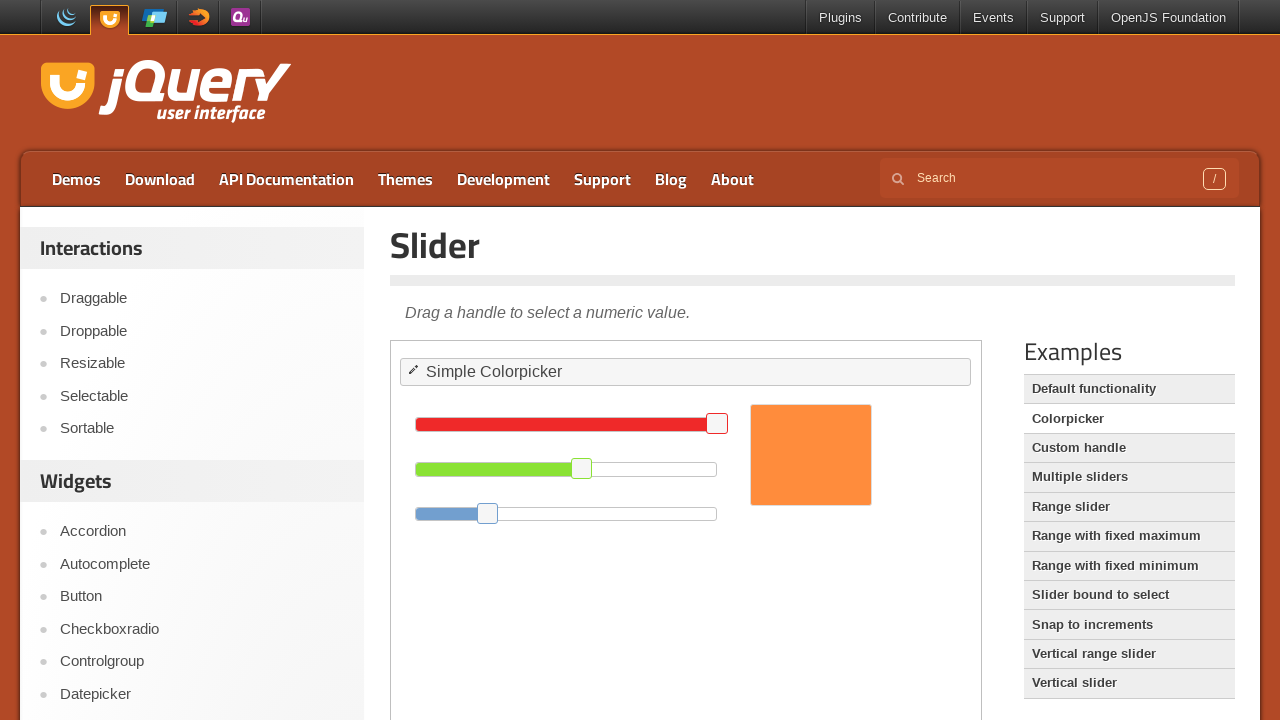

Located and switched to demo iframe
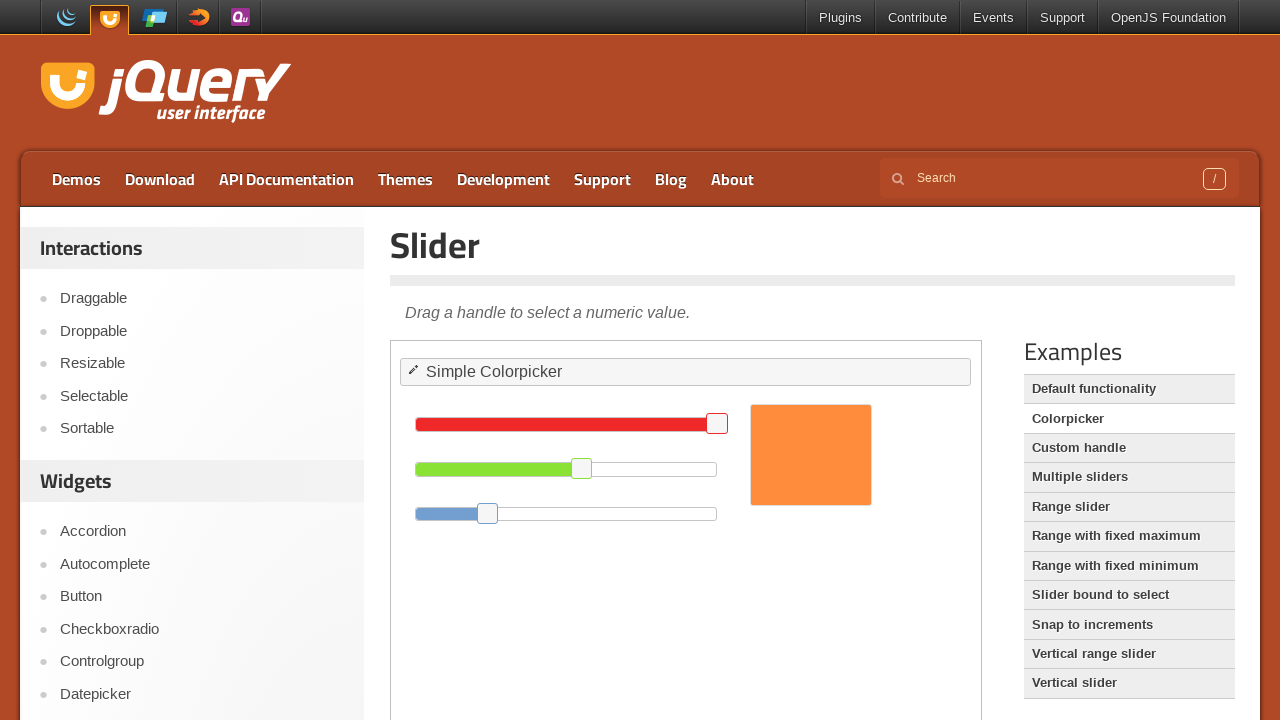

Located red color slider handle
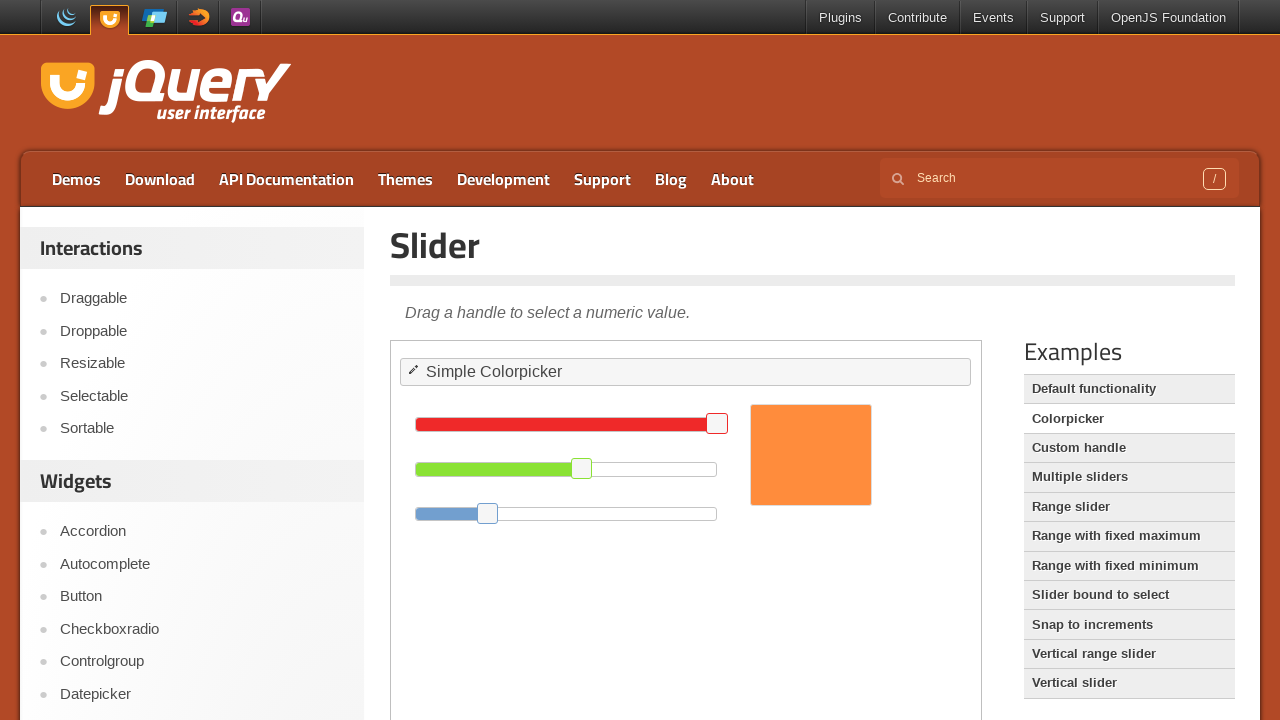

Calculated red slider handle position
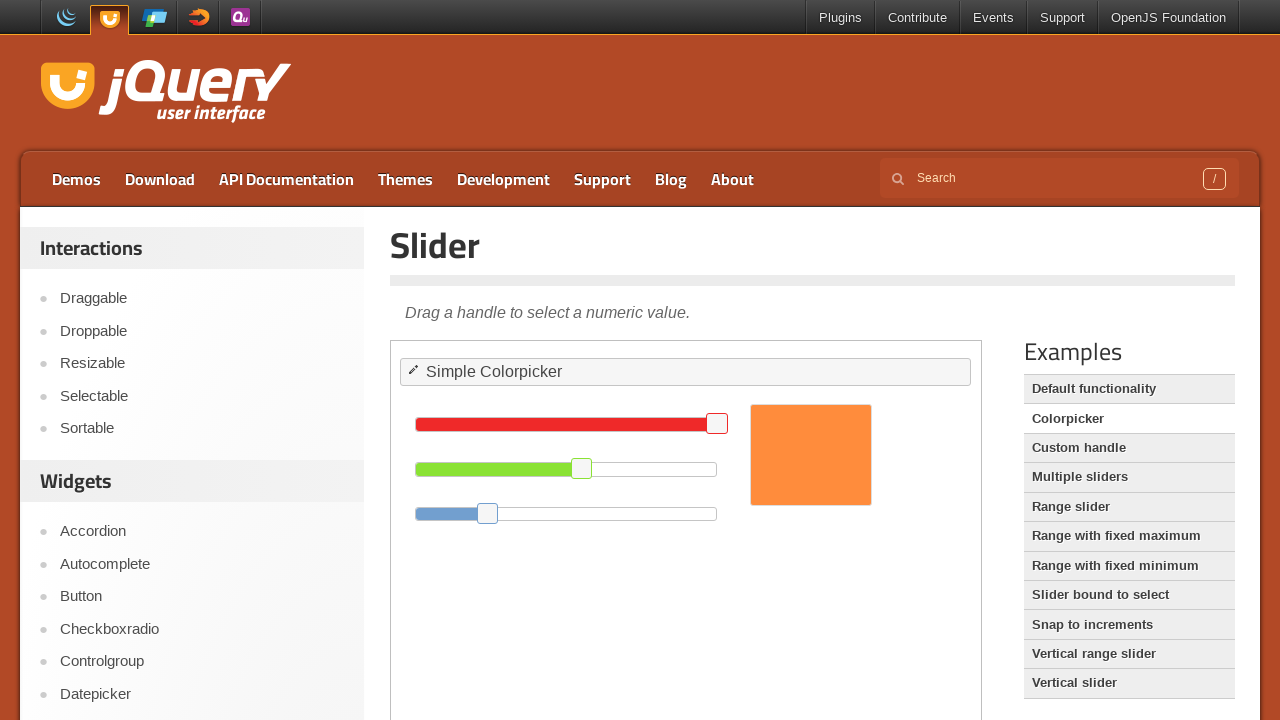

Moved mouse to red slider handle at (717, 424)
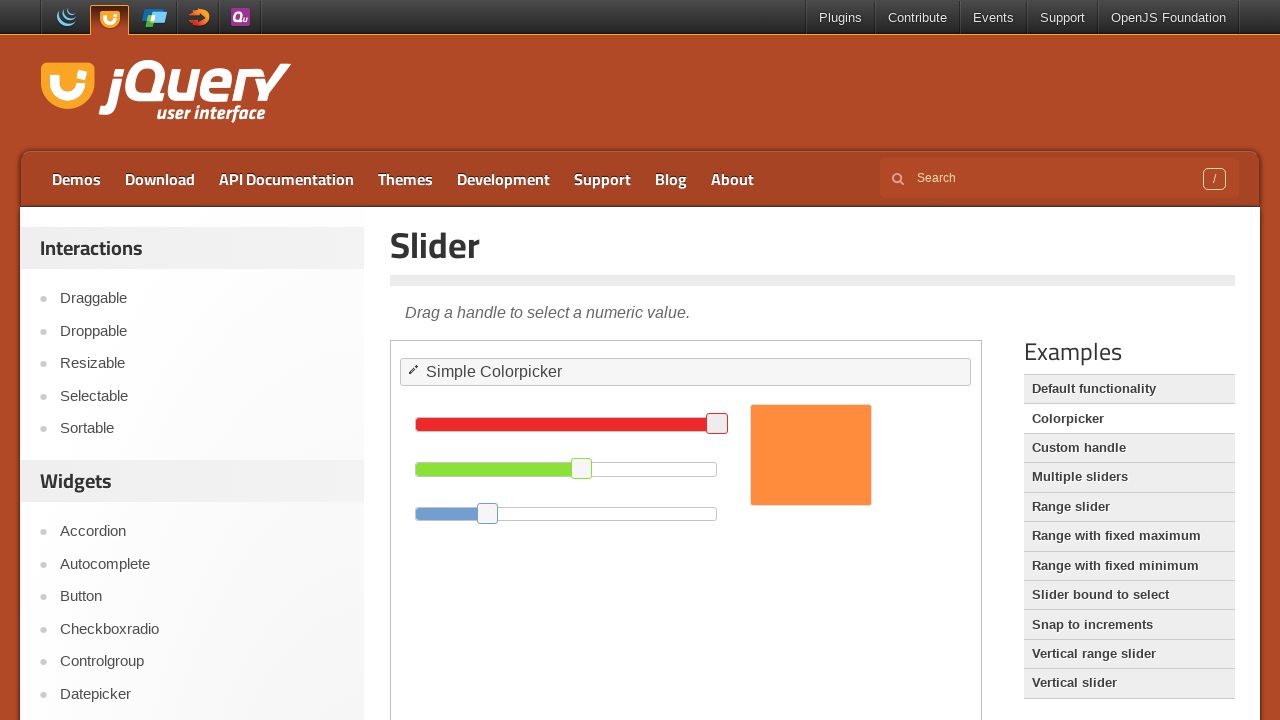

Pressed down mouse button on slider handle at (717, 424)
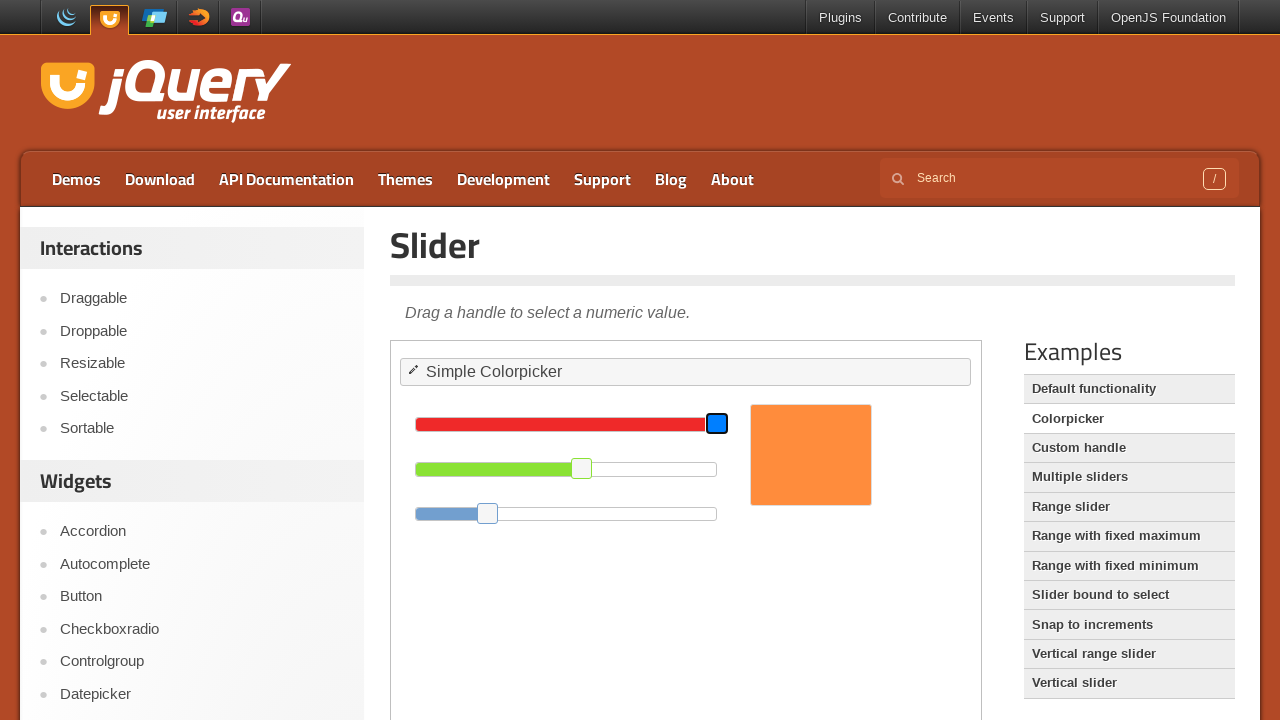

Dragged slider handle to adjust red color value at (645, 343)
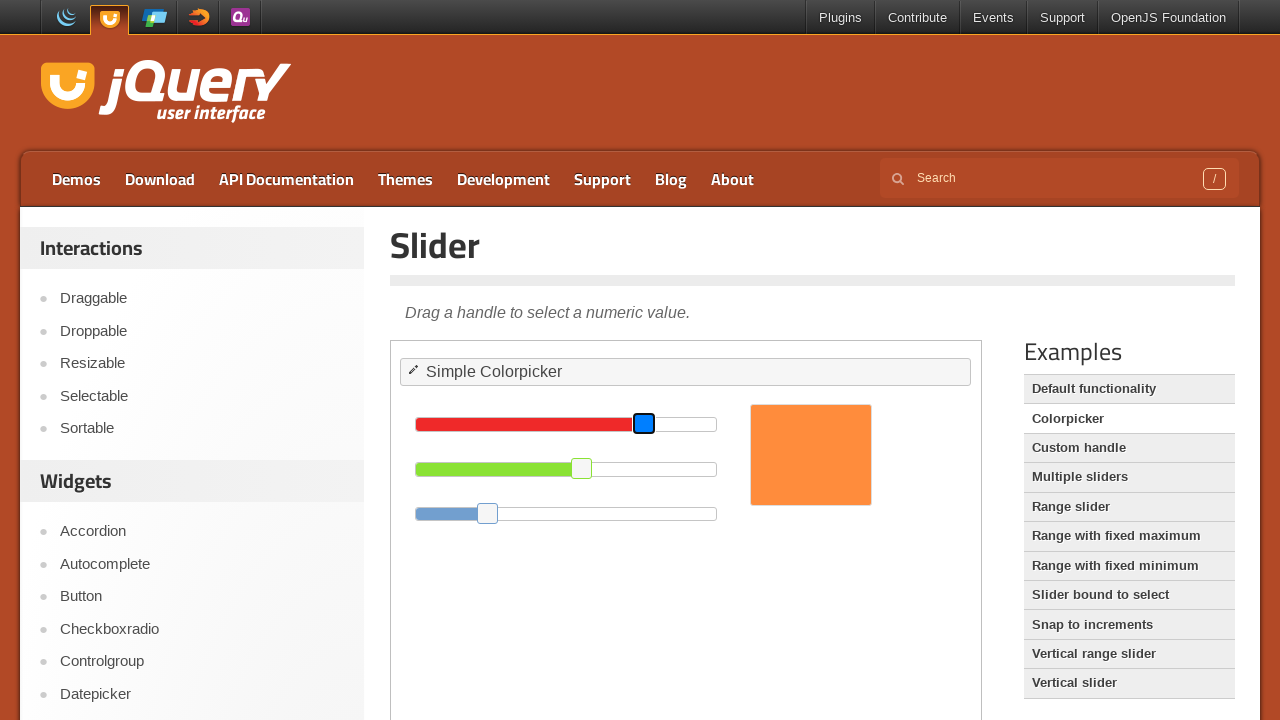

Released mouse button to complete slider drag at (645, 343)
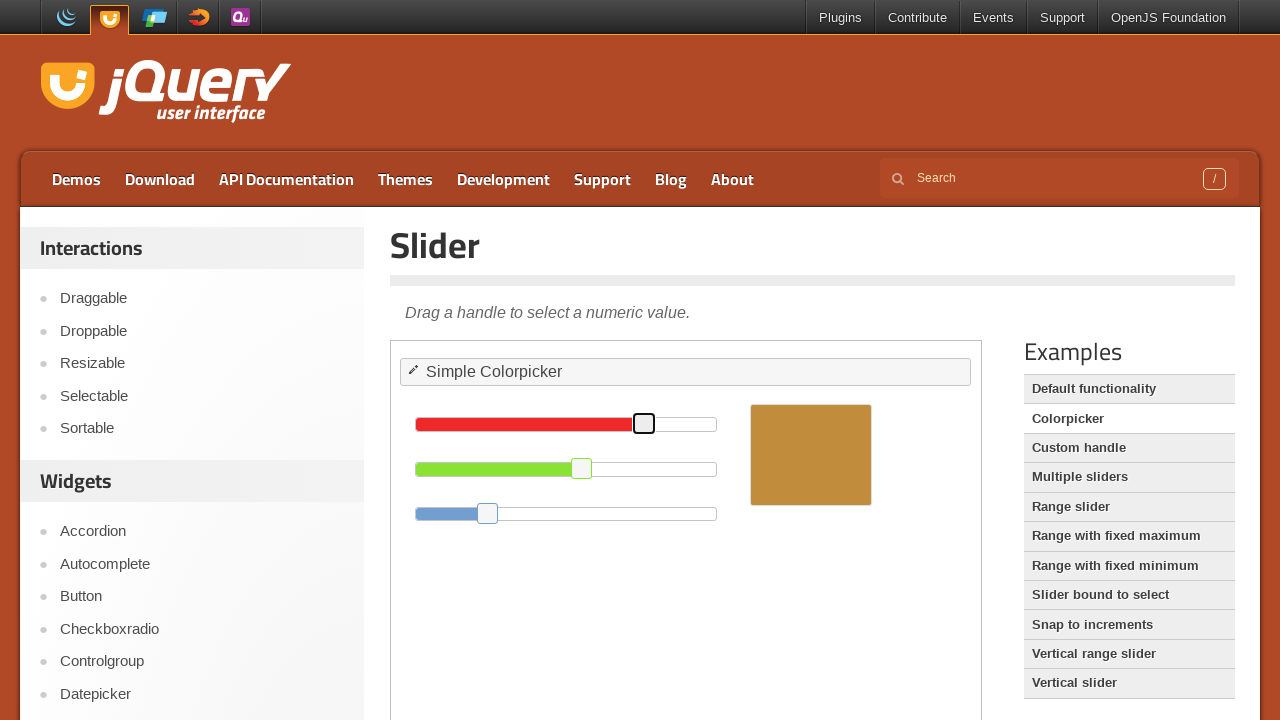

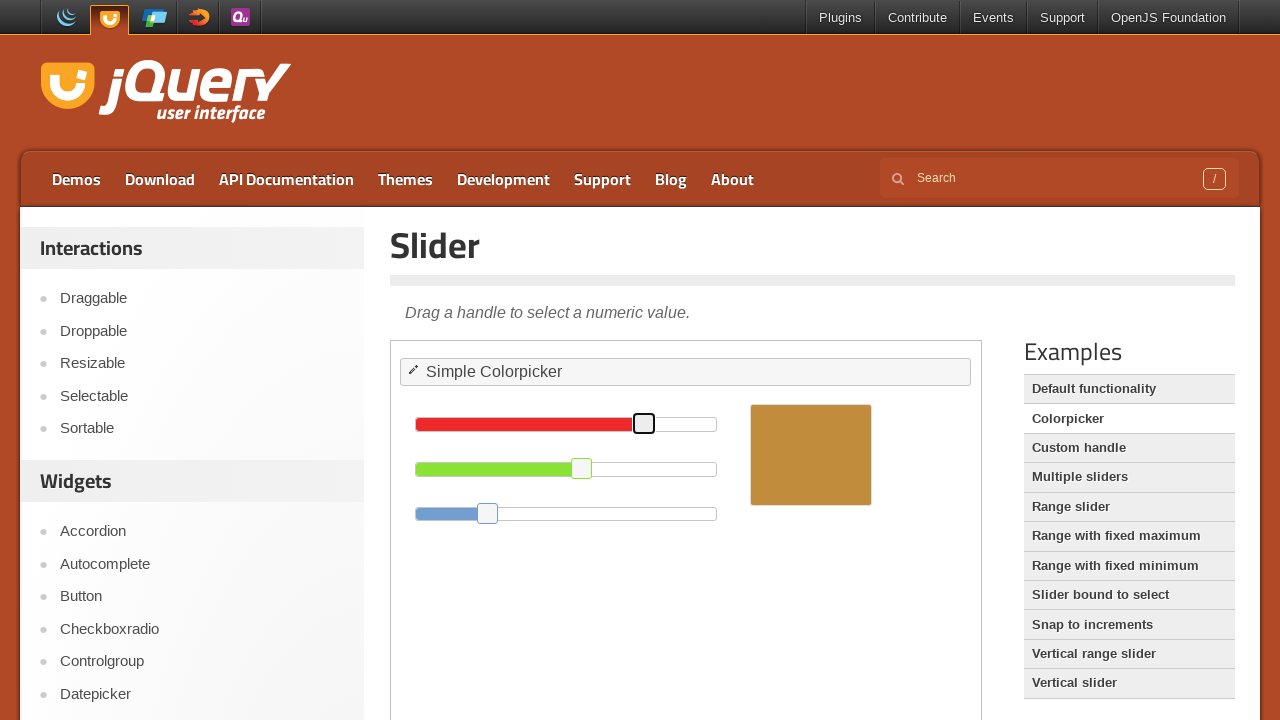